Tests creating an ARK identifier by filling in target URL, who, what, and when fields, then submitting the form and verifying the identifier was created

Starting URL: https://ezid.cdlib.org

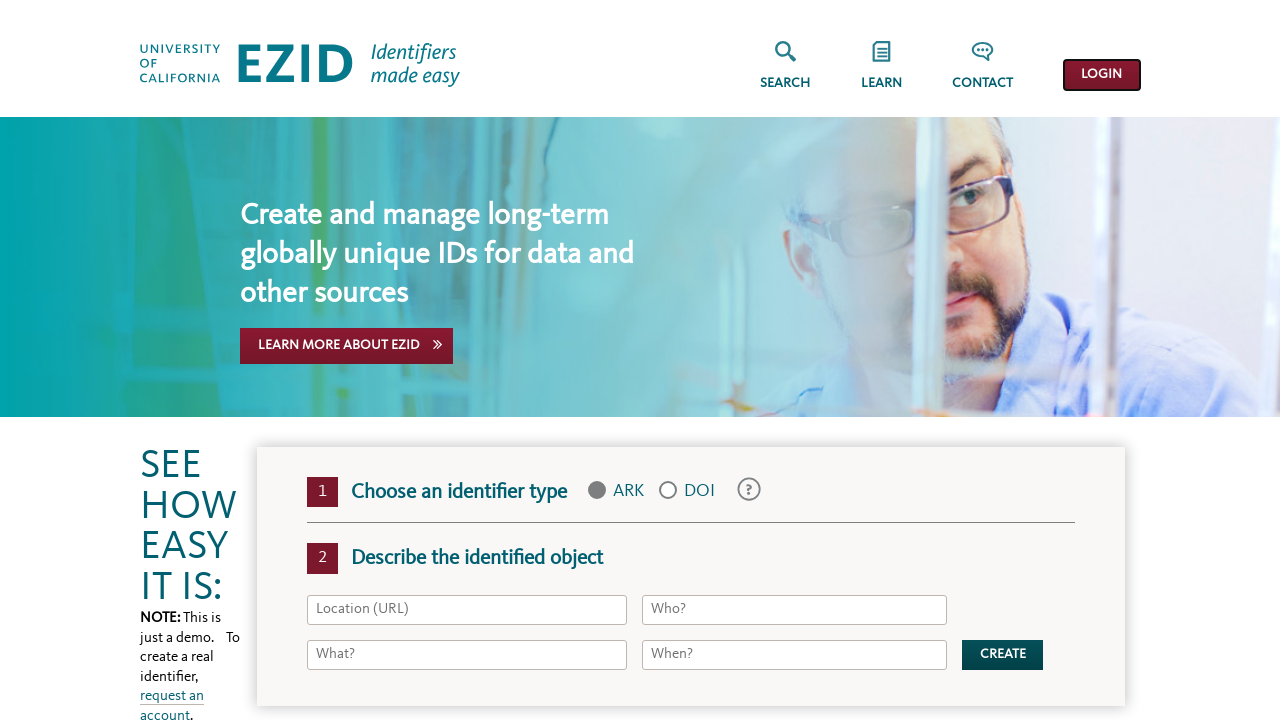

Filled target URL field with 'https://google.com' on #target
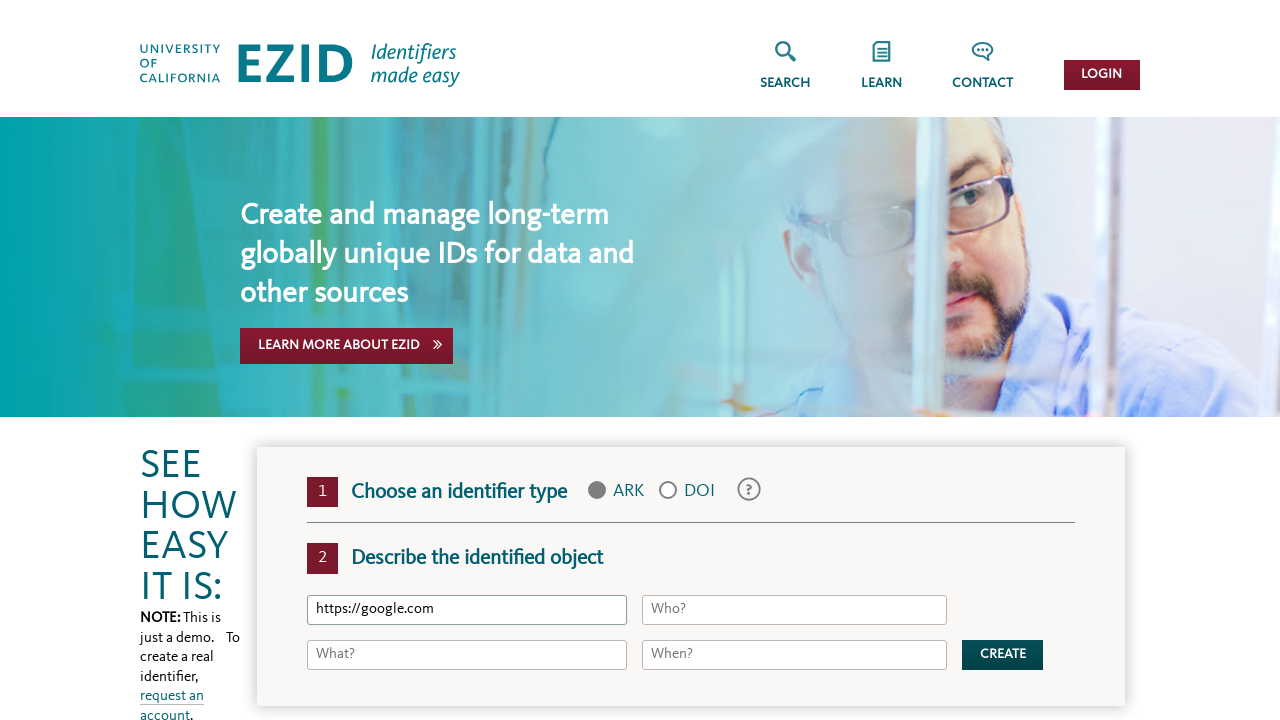

Filled ERC who field with 'test ark who' on #erc\.who
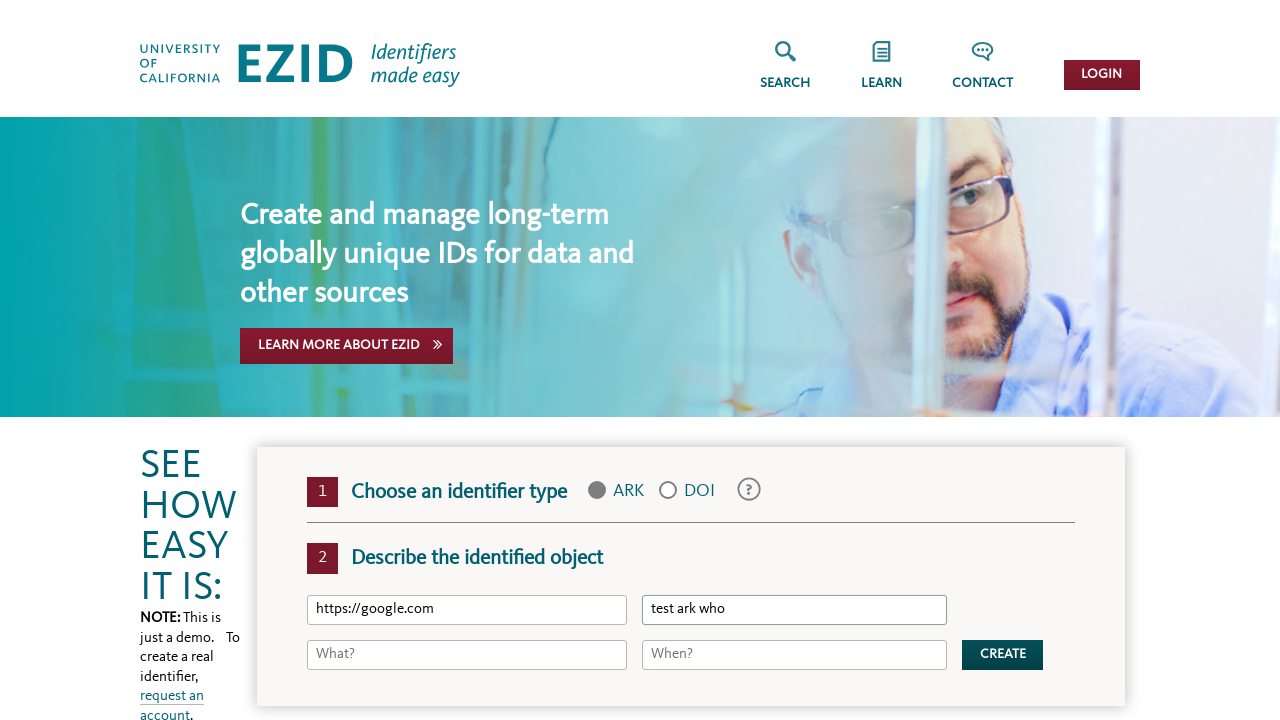

Filled ERC what field with 'test ark what' on #erc\.what
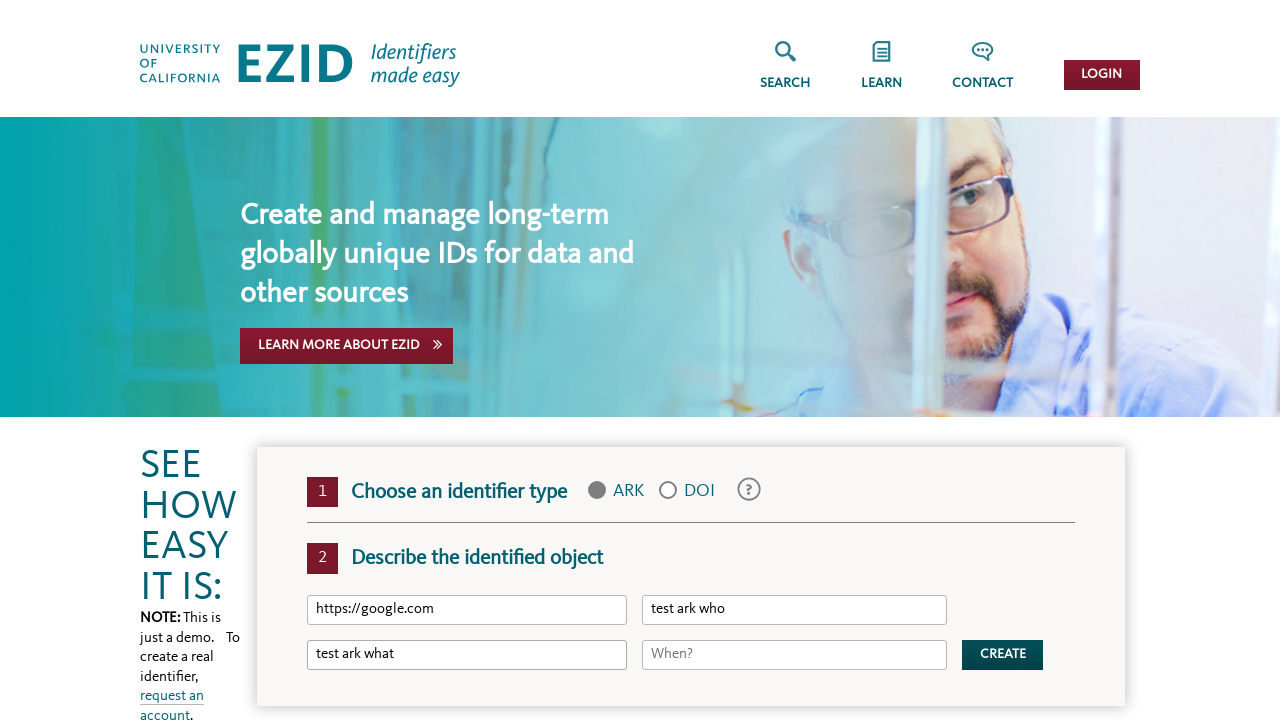

Filled ERC when field with '2024' on #erc\.when
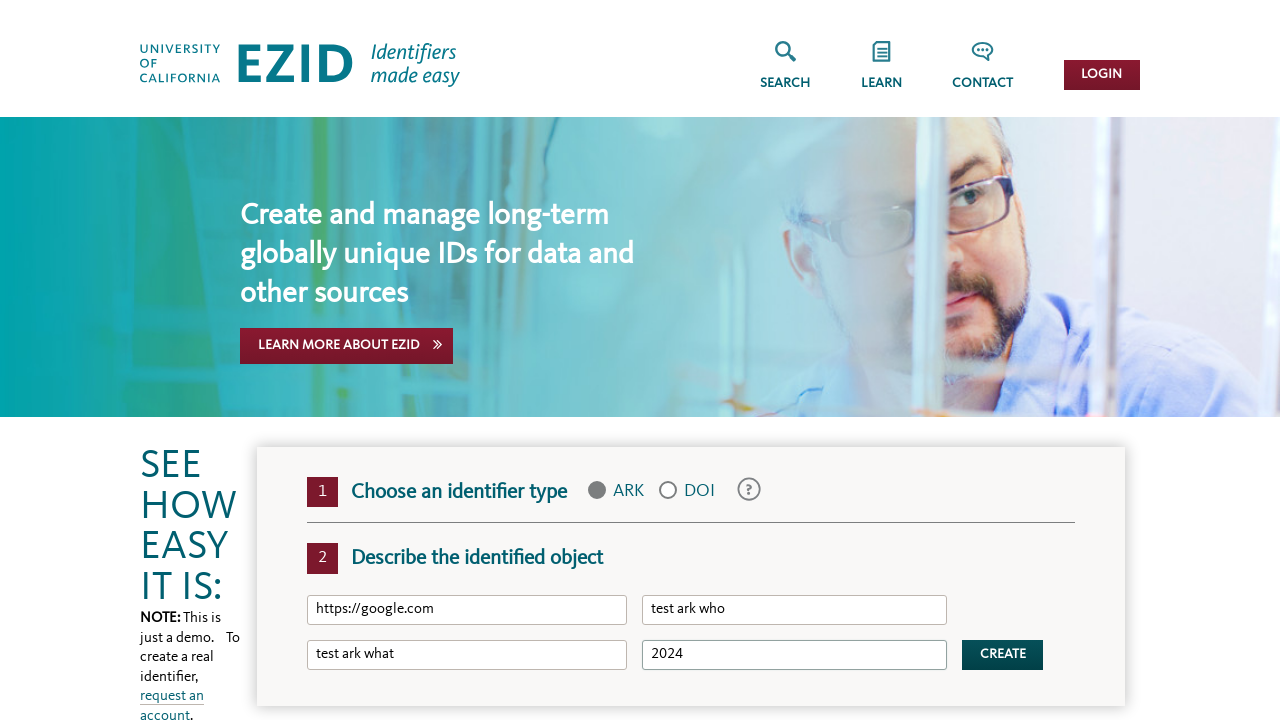

Clicked create button to submit ARK identifier form at (1003, 655) on button.home__button-primary
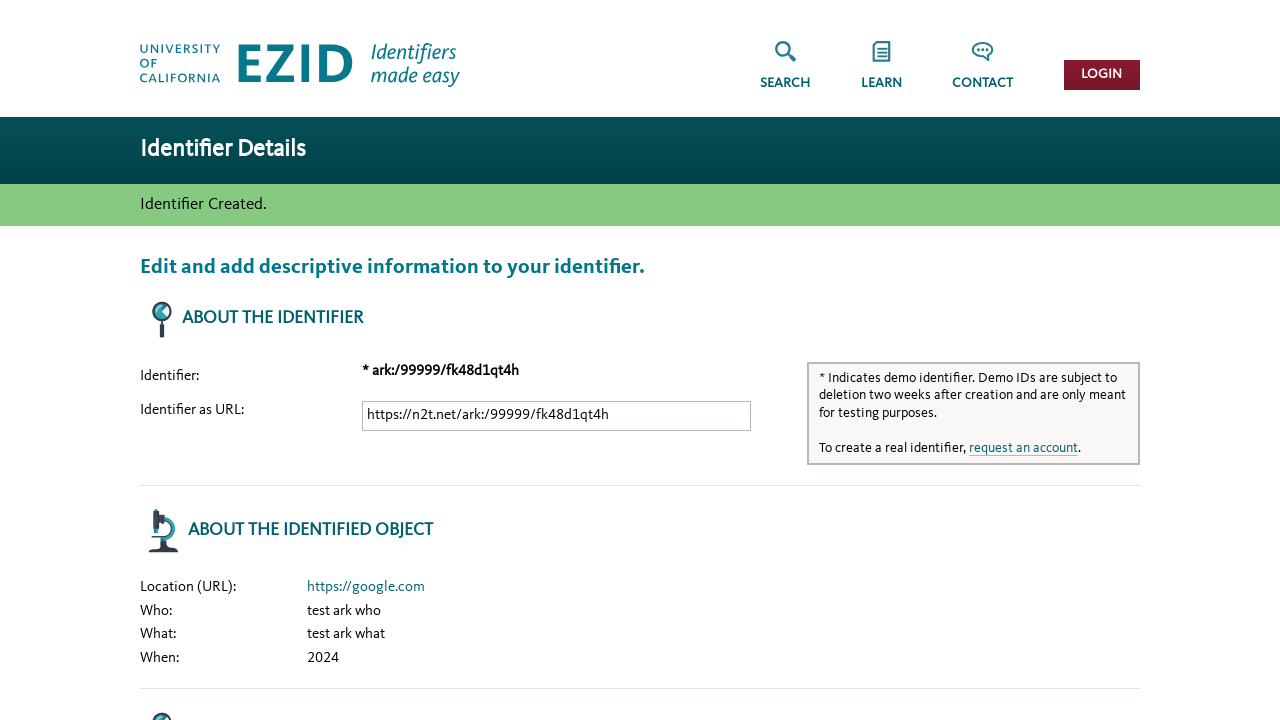

Success alert appeared after form submission
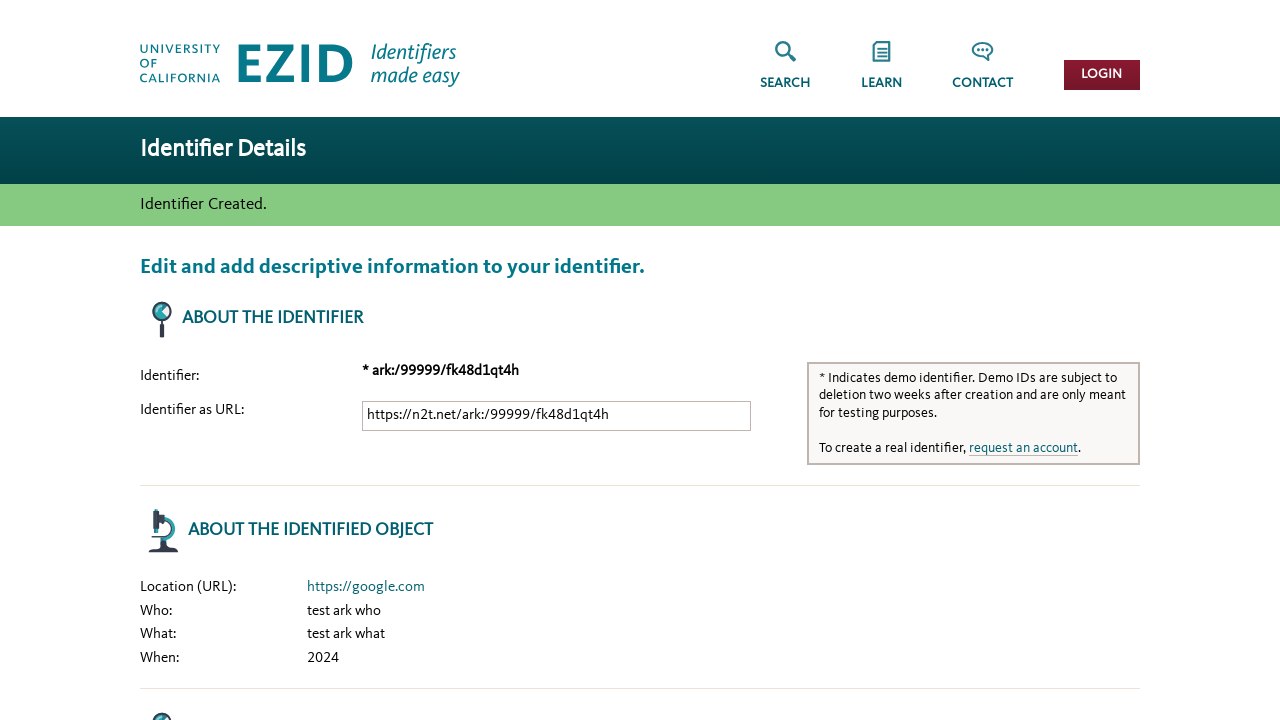

Retrieved alert text content
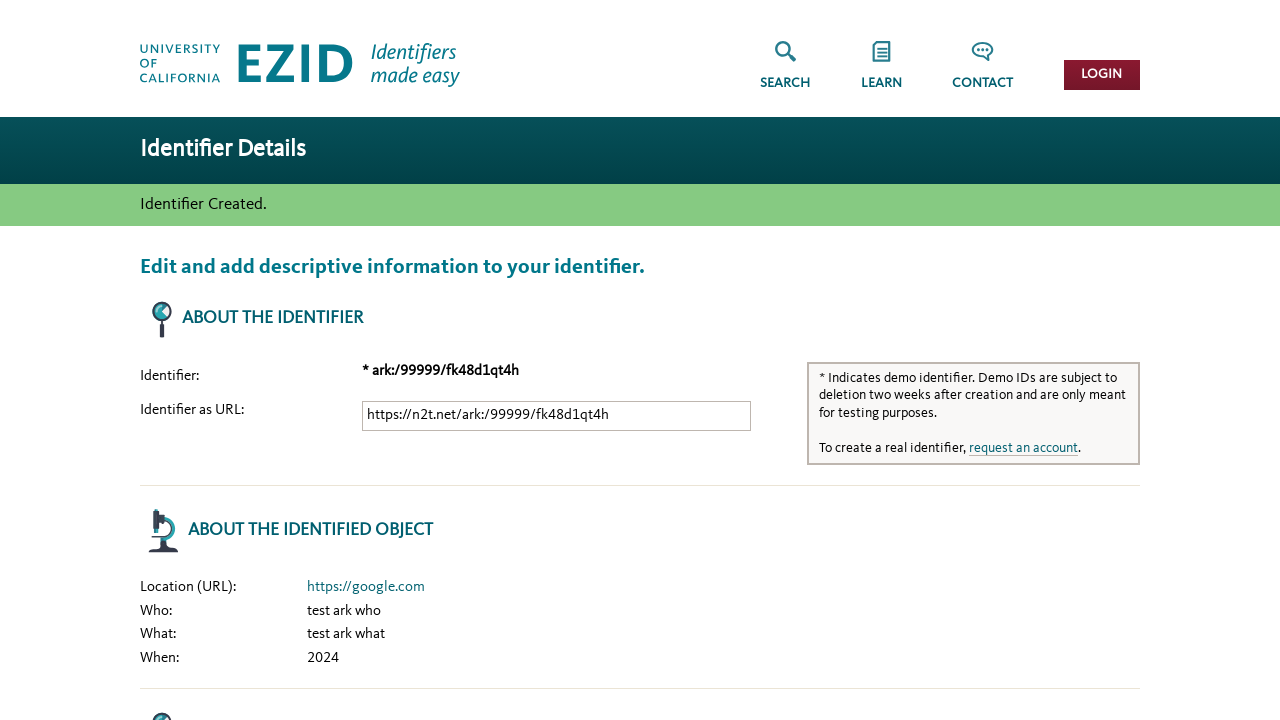

Verified 'Identifier Created' text in alert
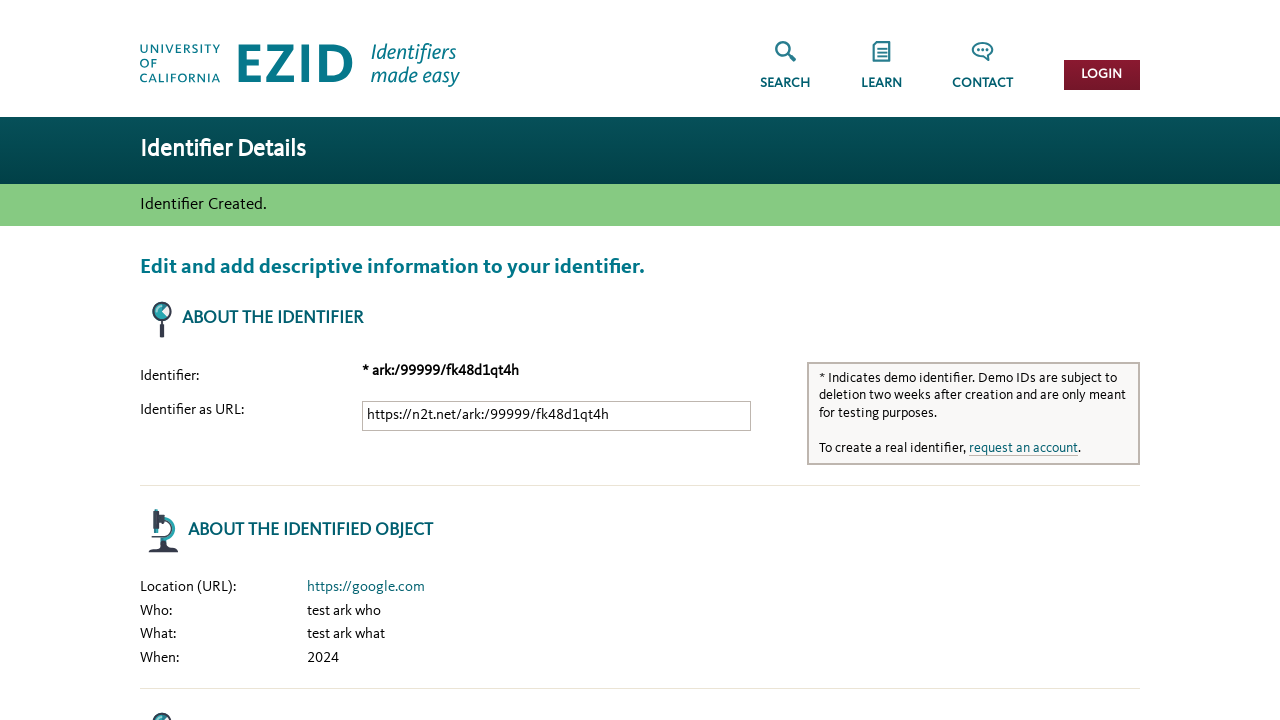

Verified 'Identifier Details' text in page content
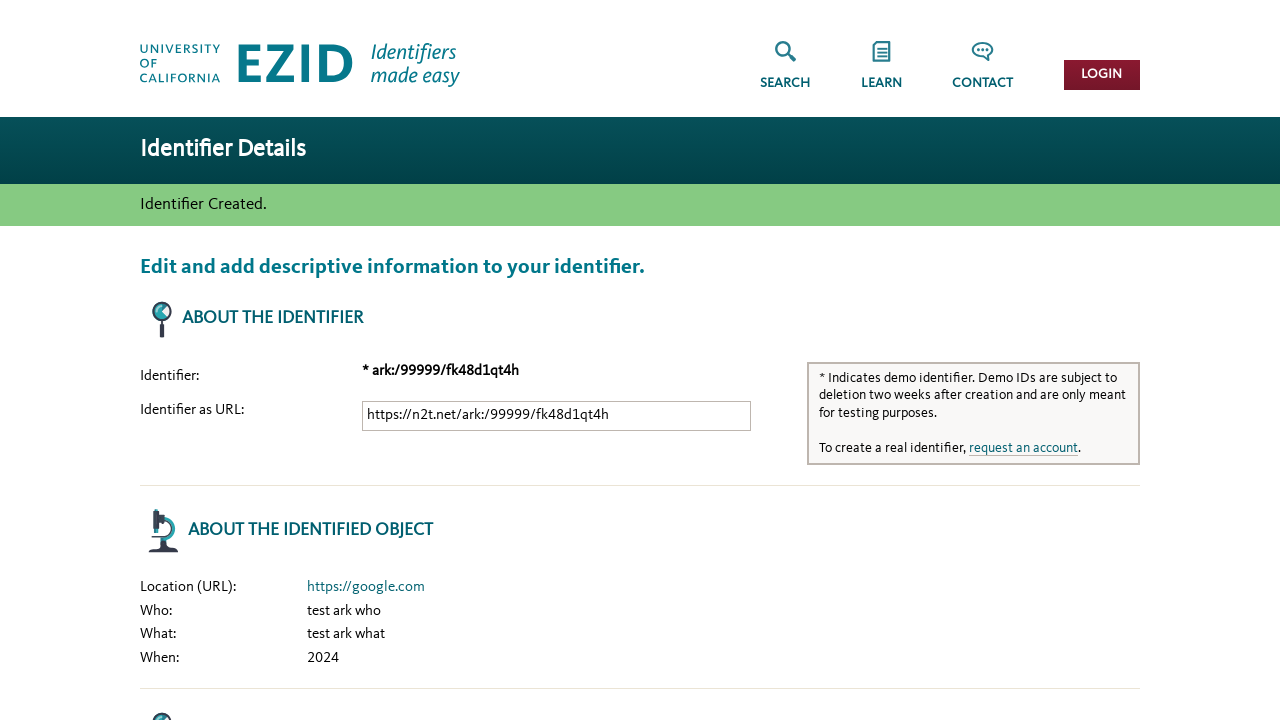

Verified ARK identifier 'ark:/99999/fk4' in page content
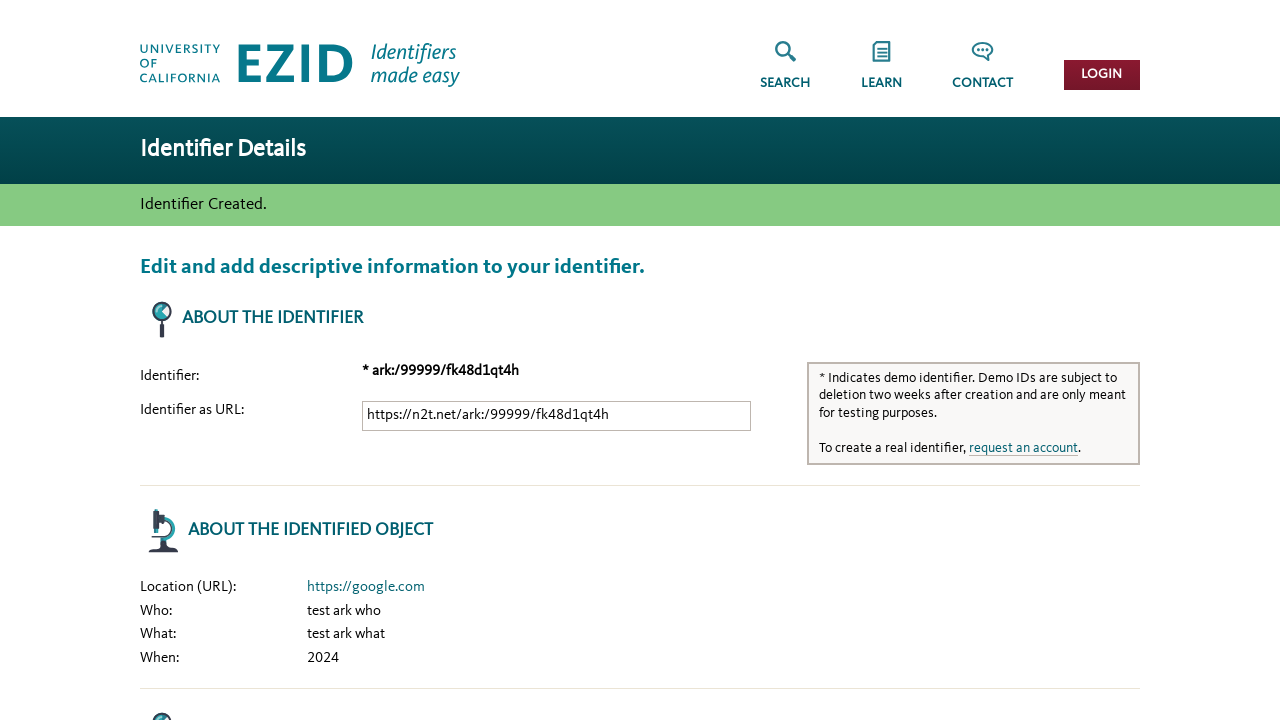

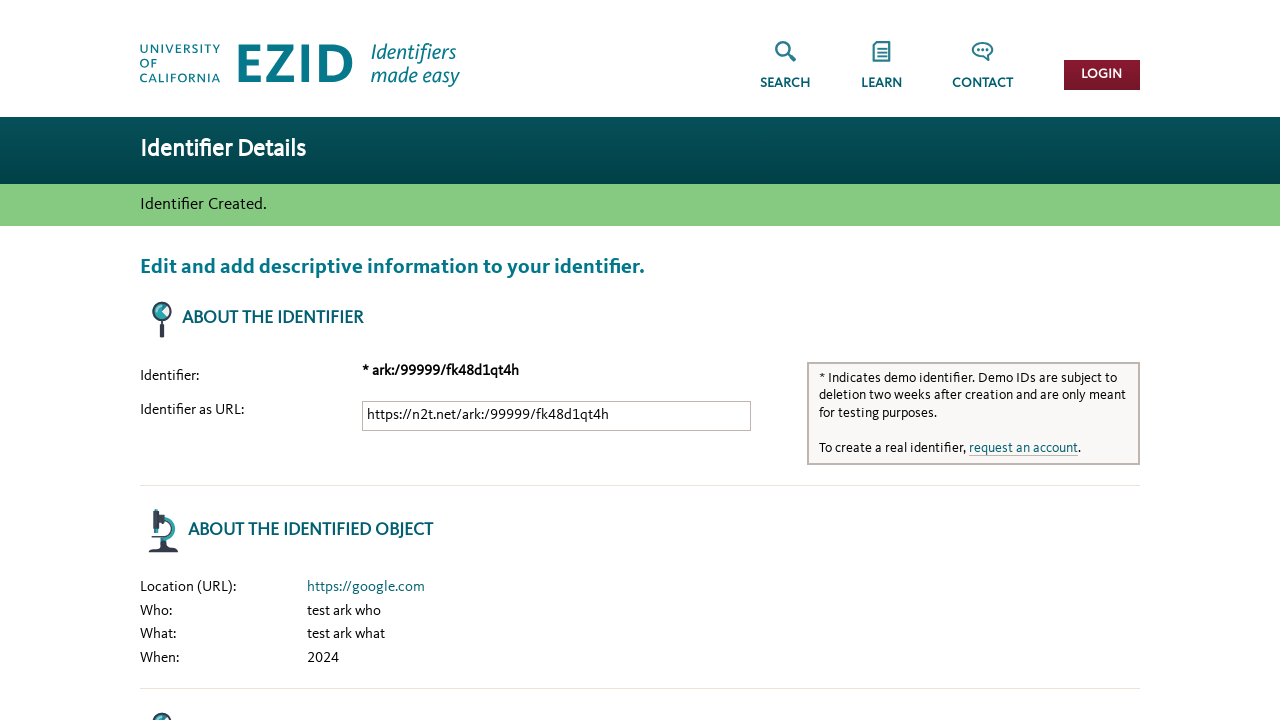